Tests navigation to the Demo Site page by clicking the menu link and verifying the Register heading is displayed

Starting URL: https://practice.automationtesting.in/

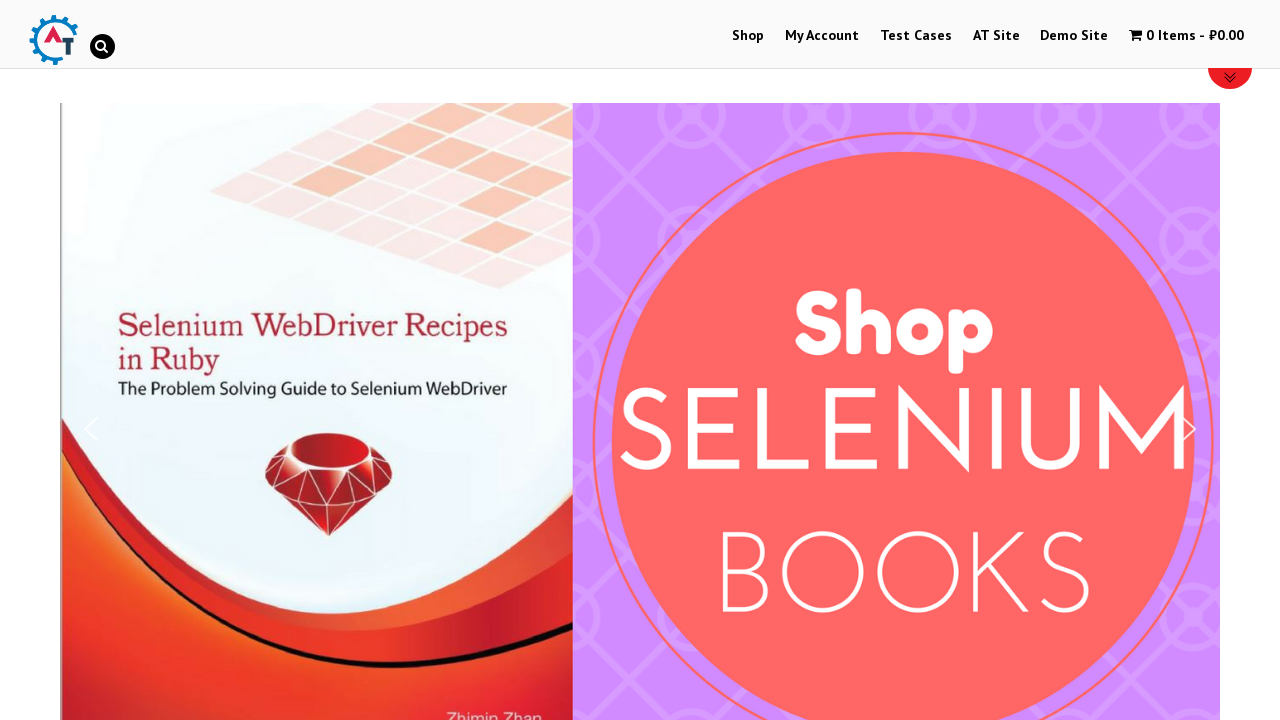

Clicked on Demo Site menu link at (1074, 36) on #menu-item-251 > a
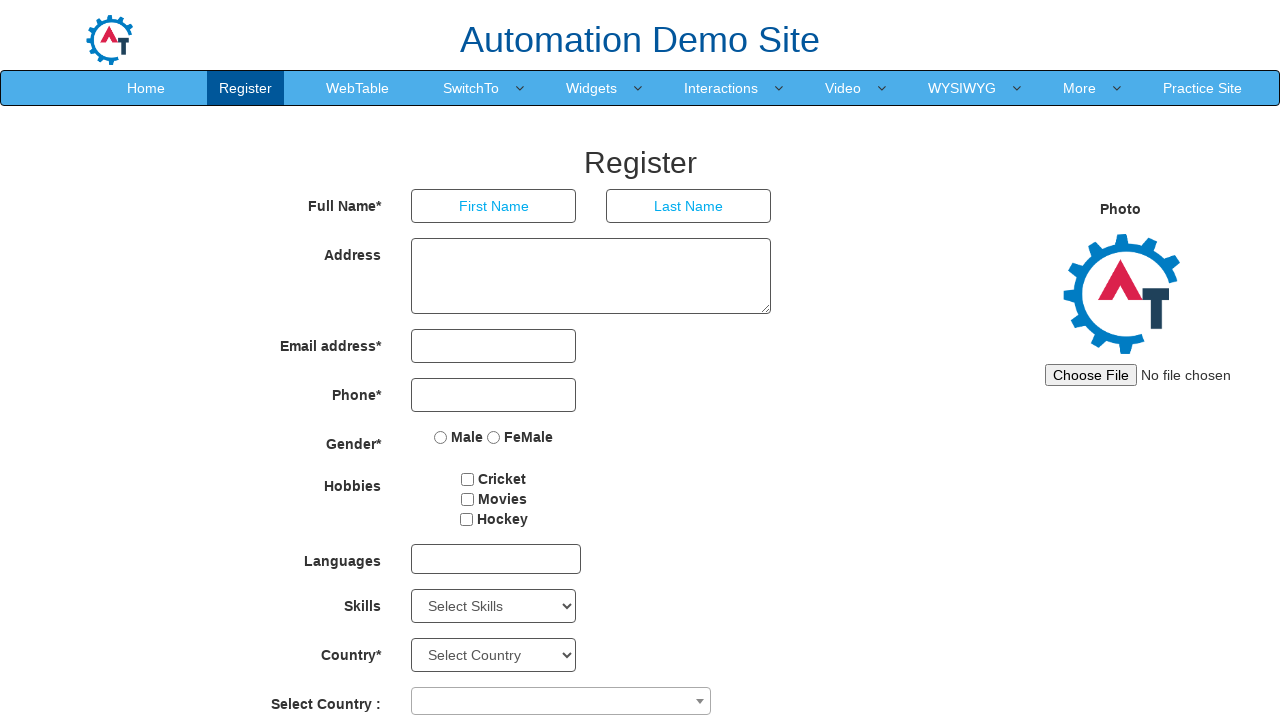

Register heading loaded on Demo Site page
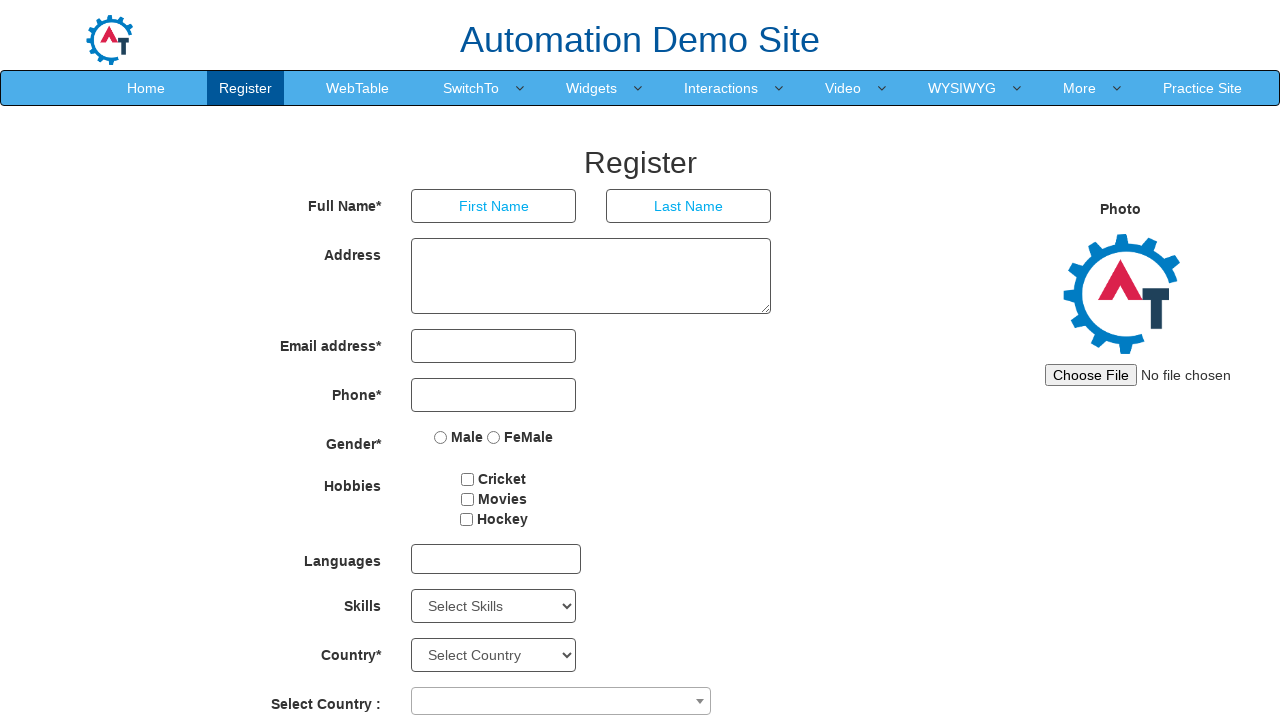

Retrieved Register heading text content
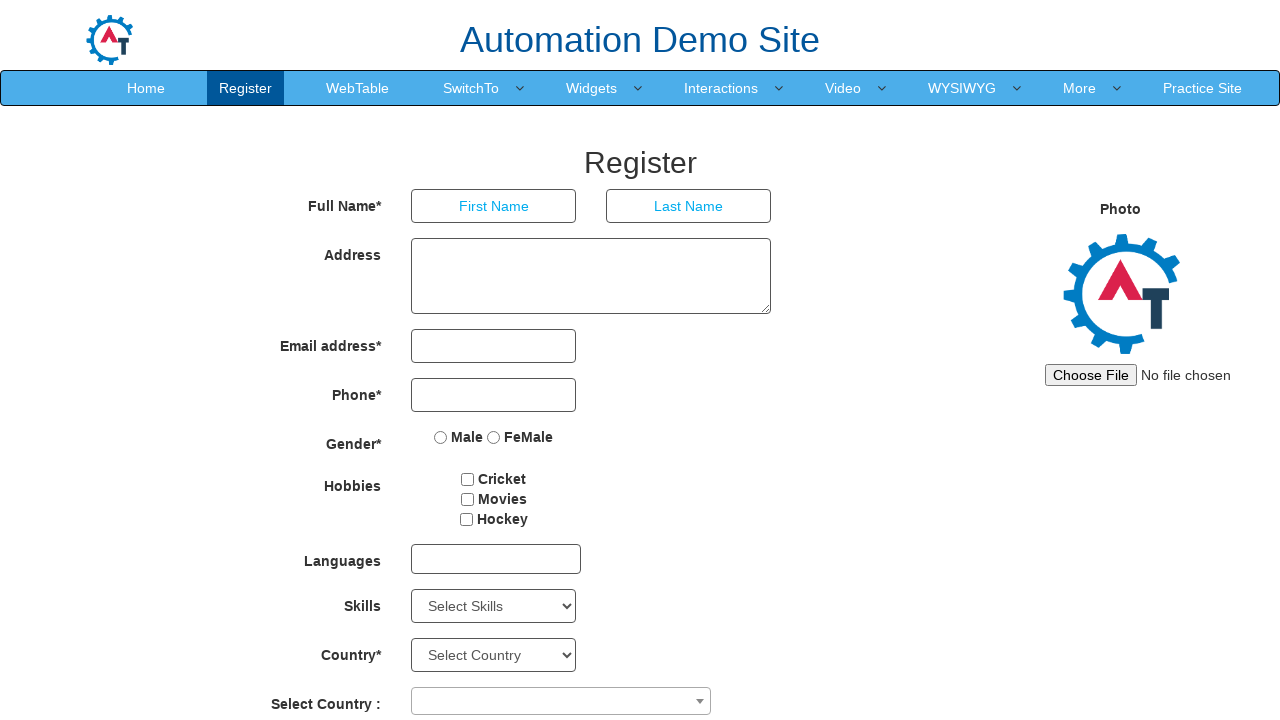

Verified Register heading is displayed
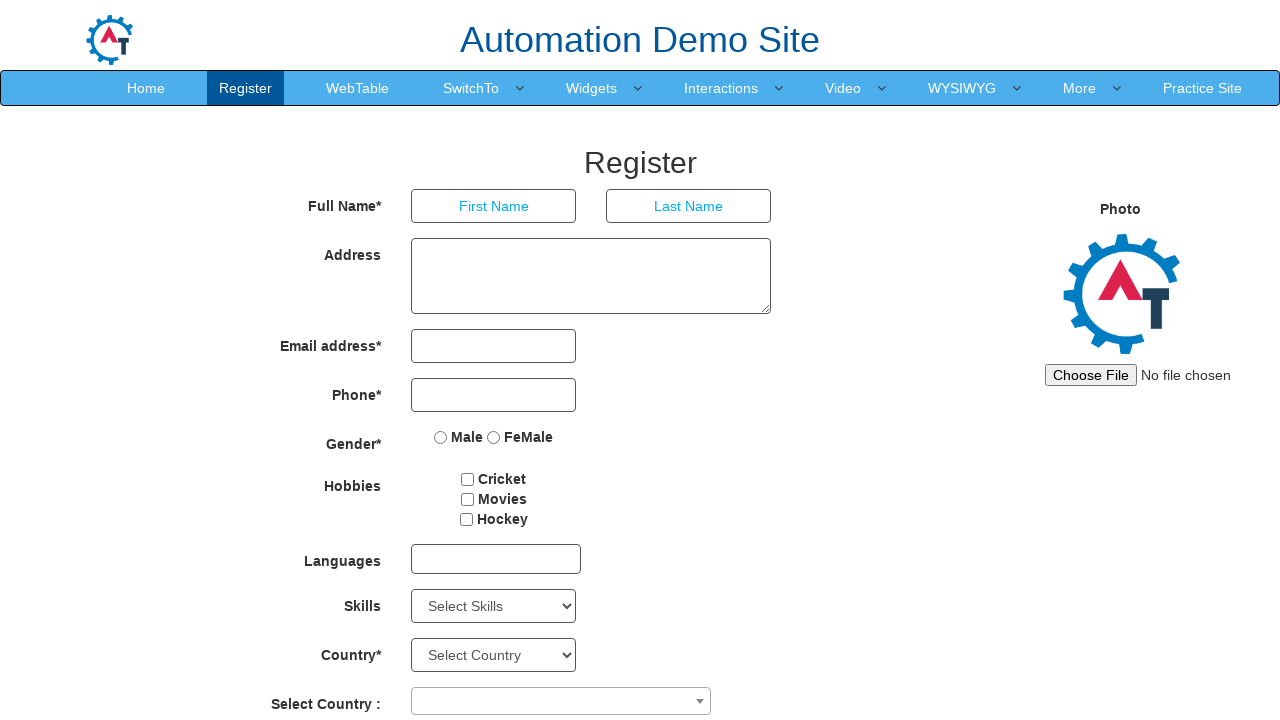

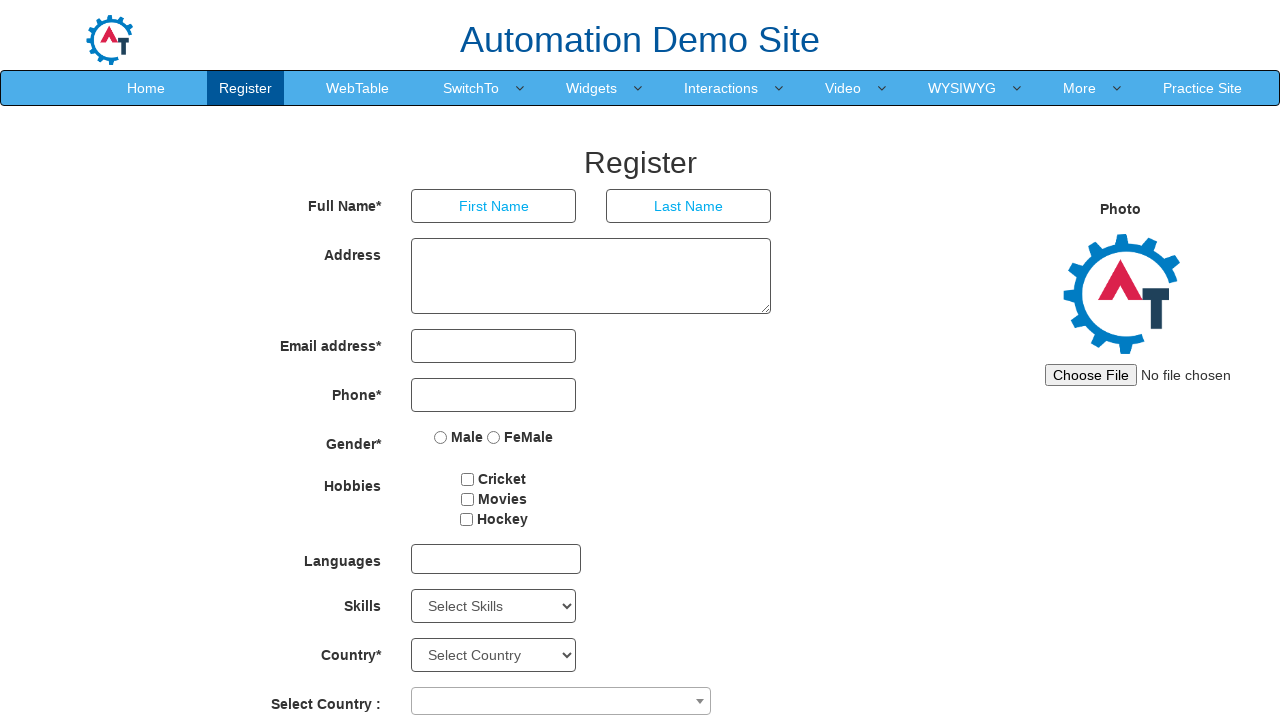